Tests dropdown selection by selecting an option from a dropdown menu

Starting URL: https://the-internet.herokuapp.com/

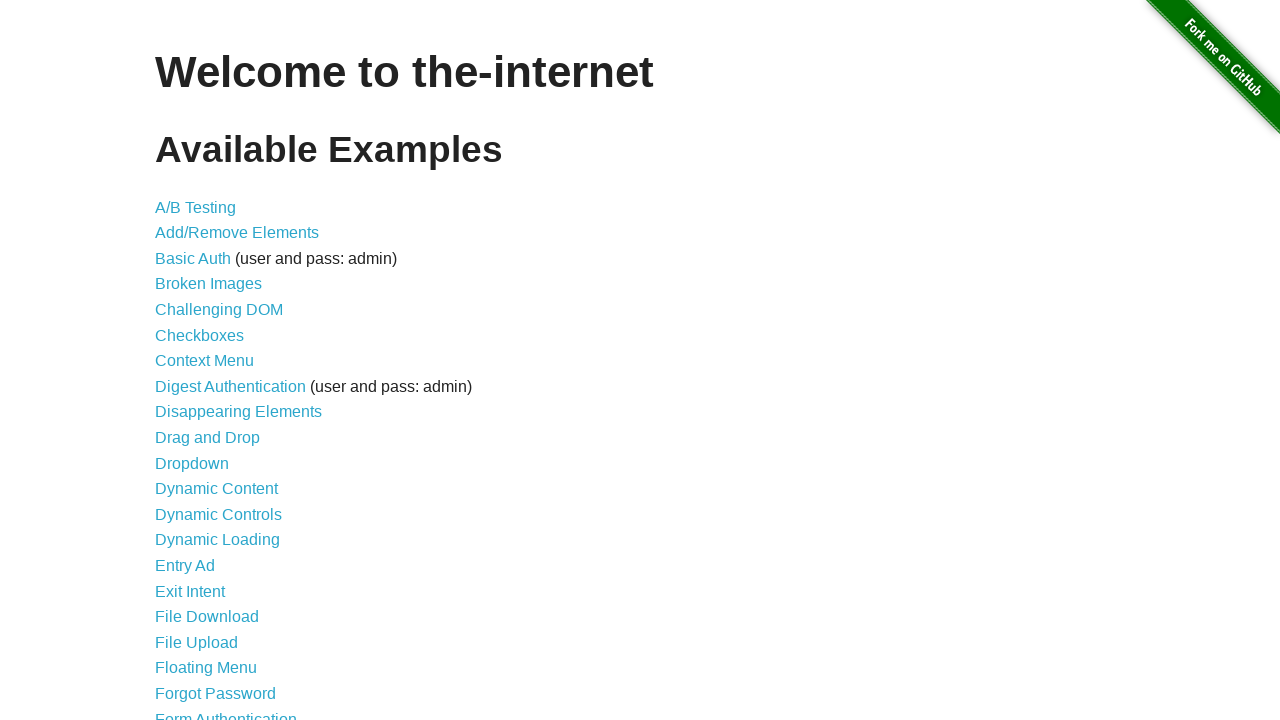

Clicked on Dropdown link at (192, 463) on a[href='/dropdown']
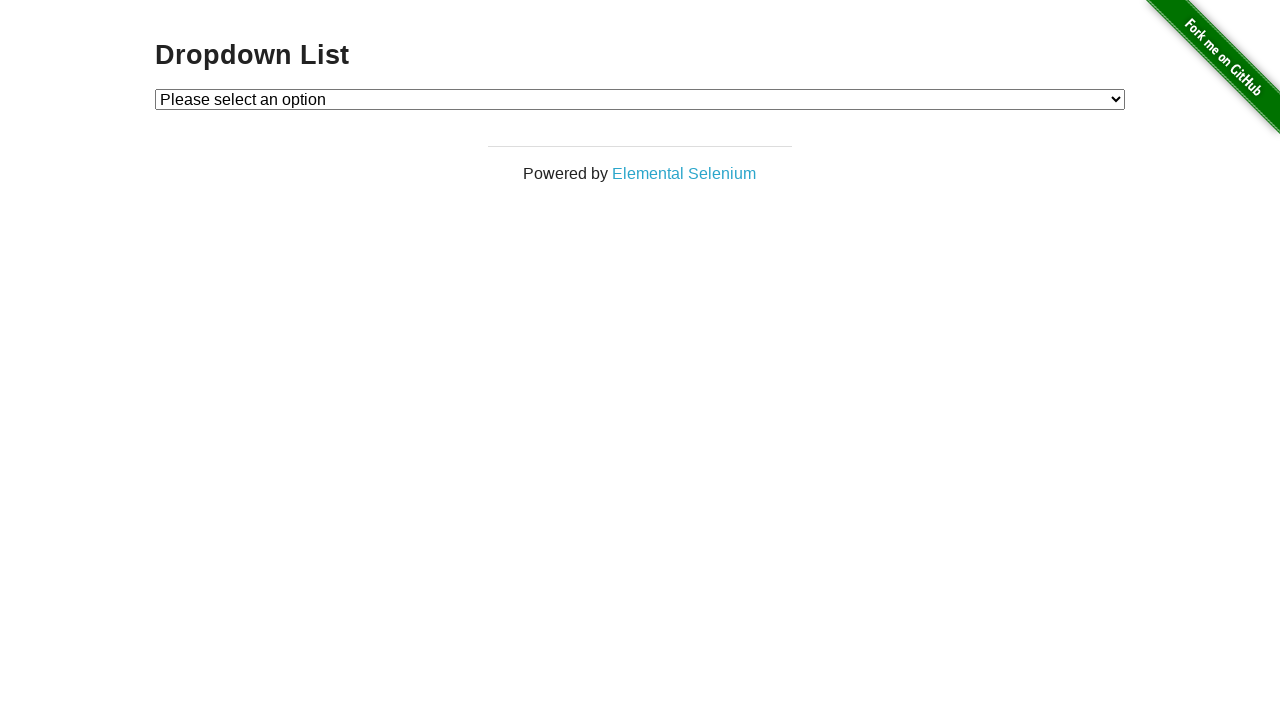

Selected Option 2 from dropdown menu on #dropdown
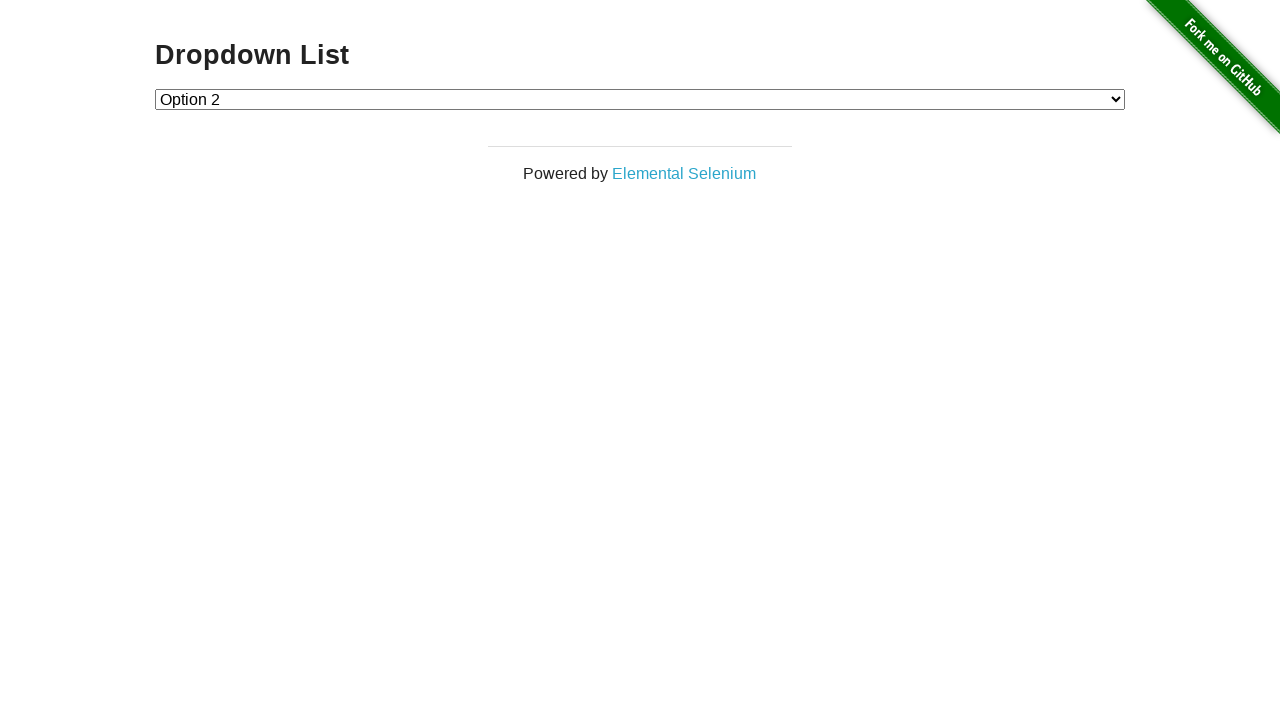

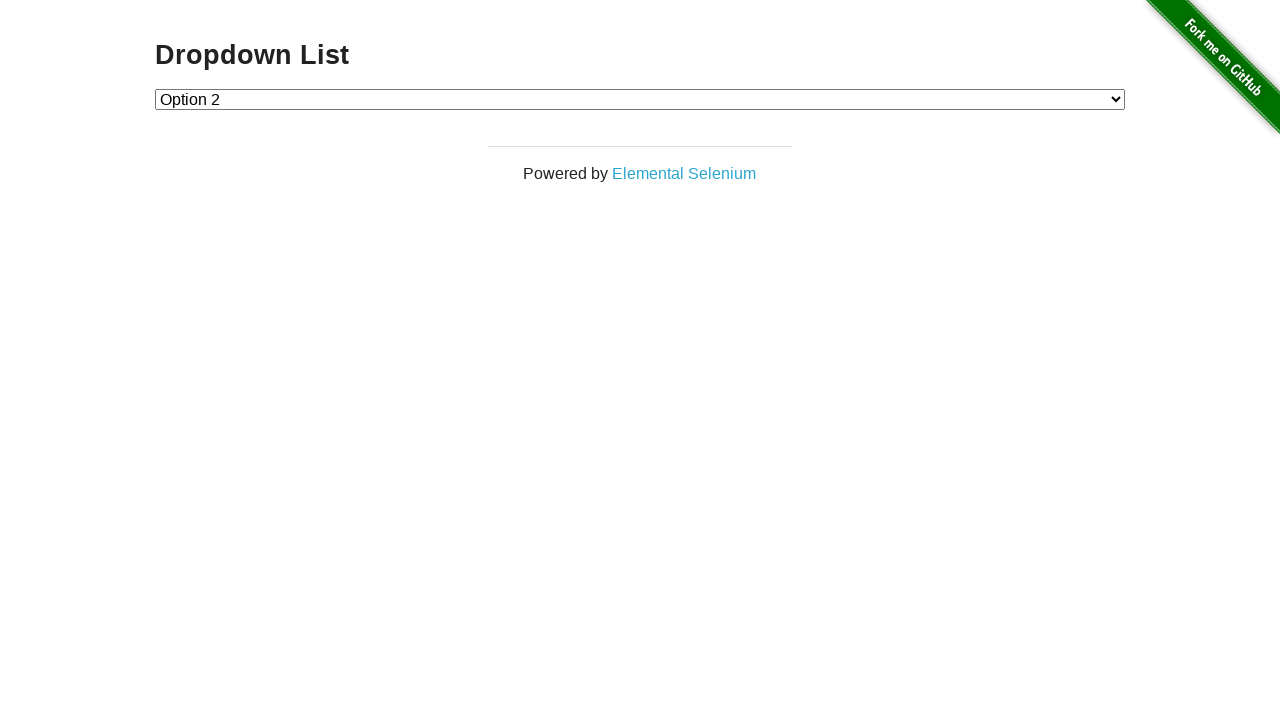